Fills out a practice registration form on DemoQA including first name, last name, email, gender, phone number, date of birth selection, and address fields.

Starting URL: https://demoqa.com/automation-practice-form

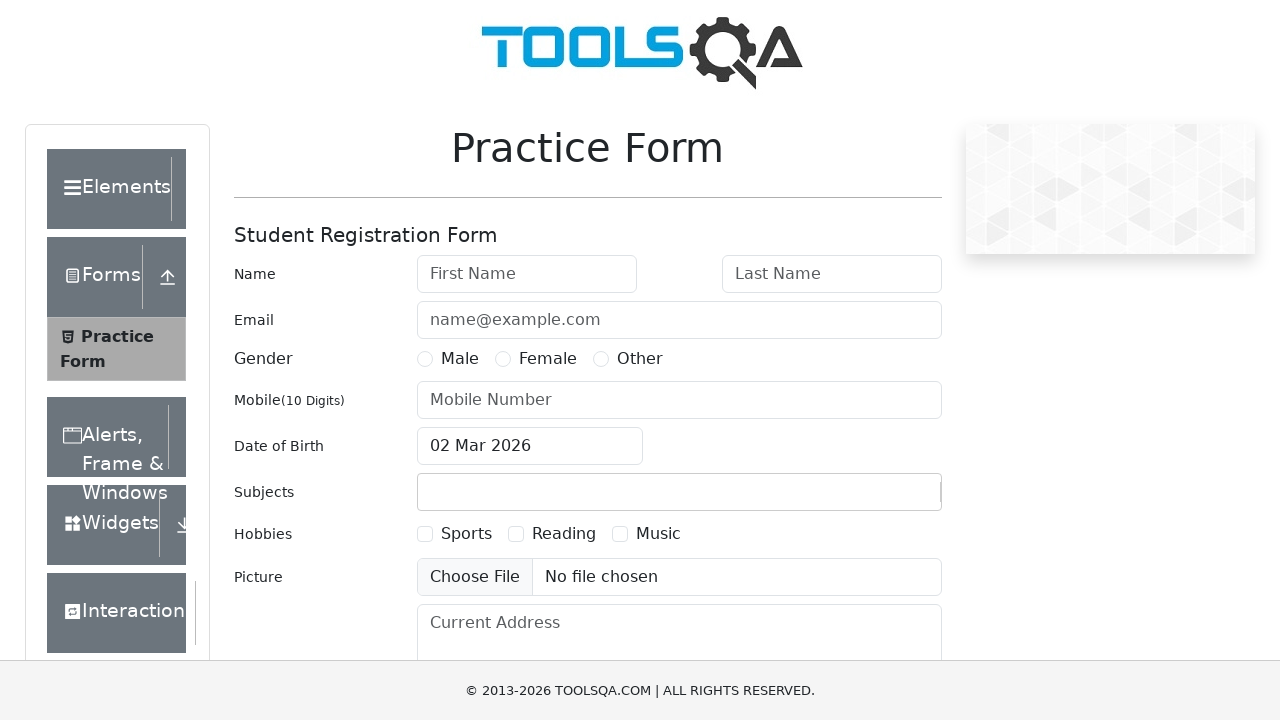

Scrolled to form header for visibility
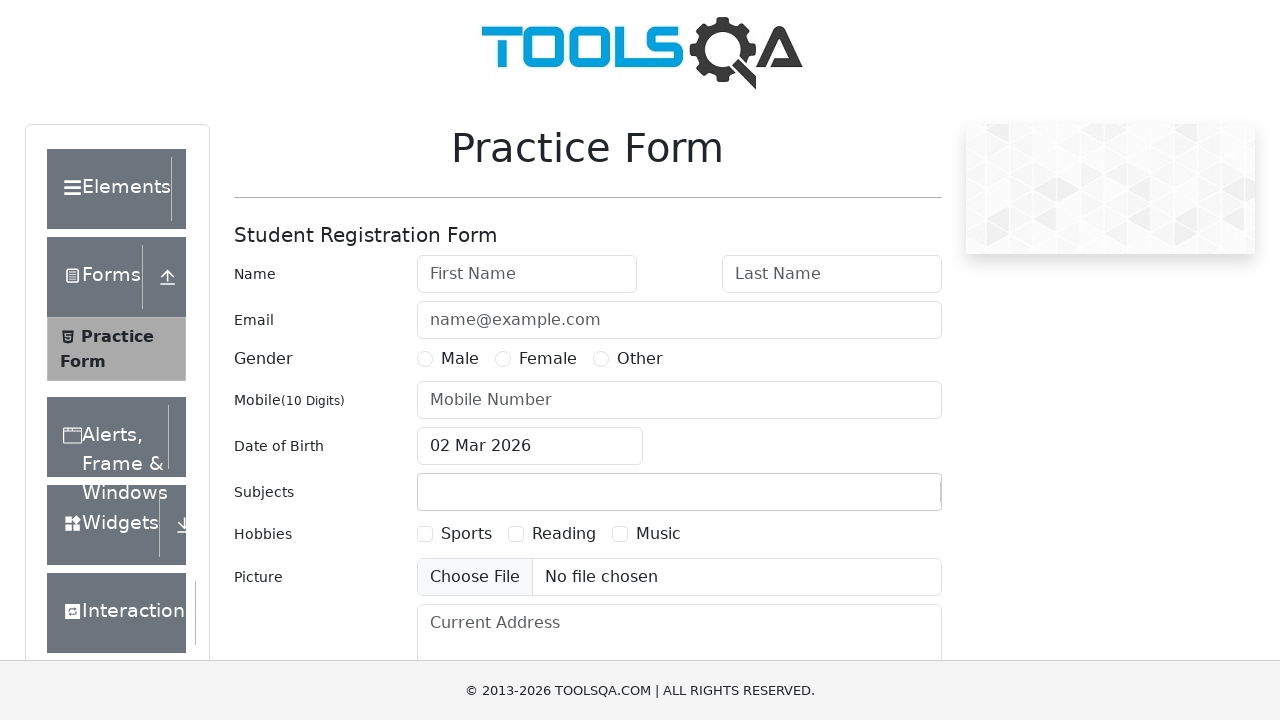

Filled first name field with 'Nandha' on #firstName
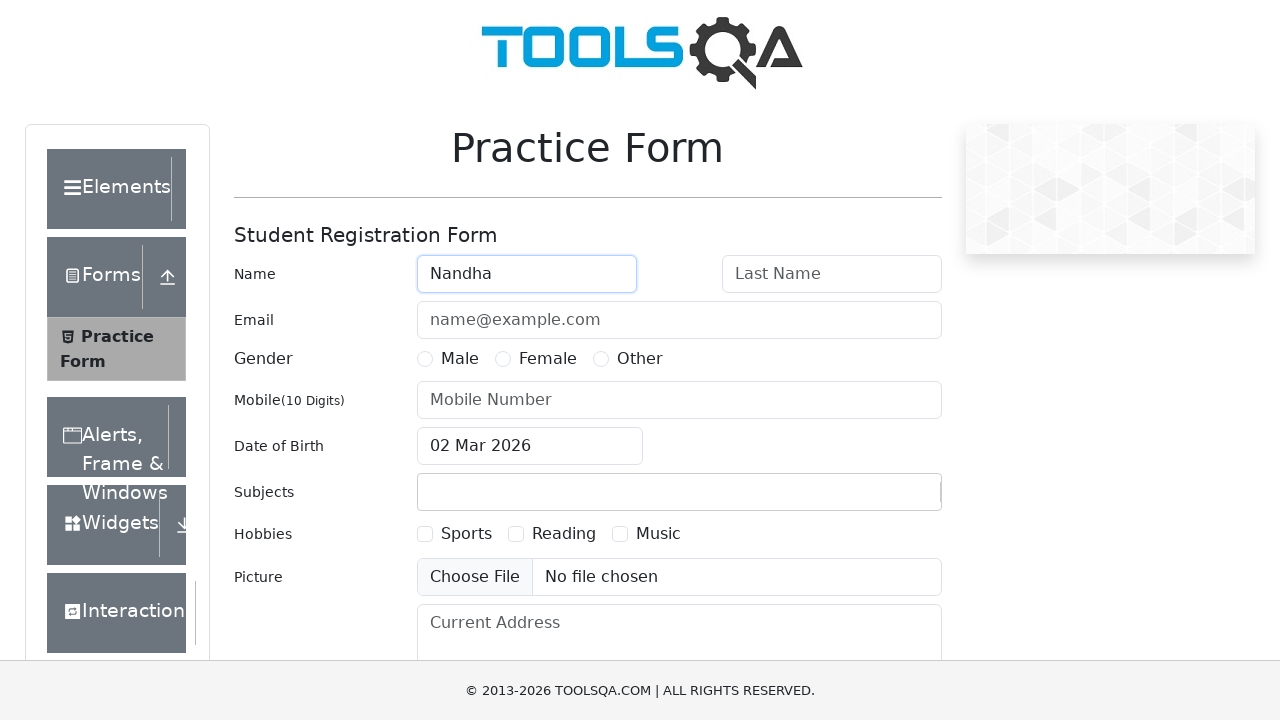

Filled last name field with 'Kumar' on #lastName
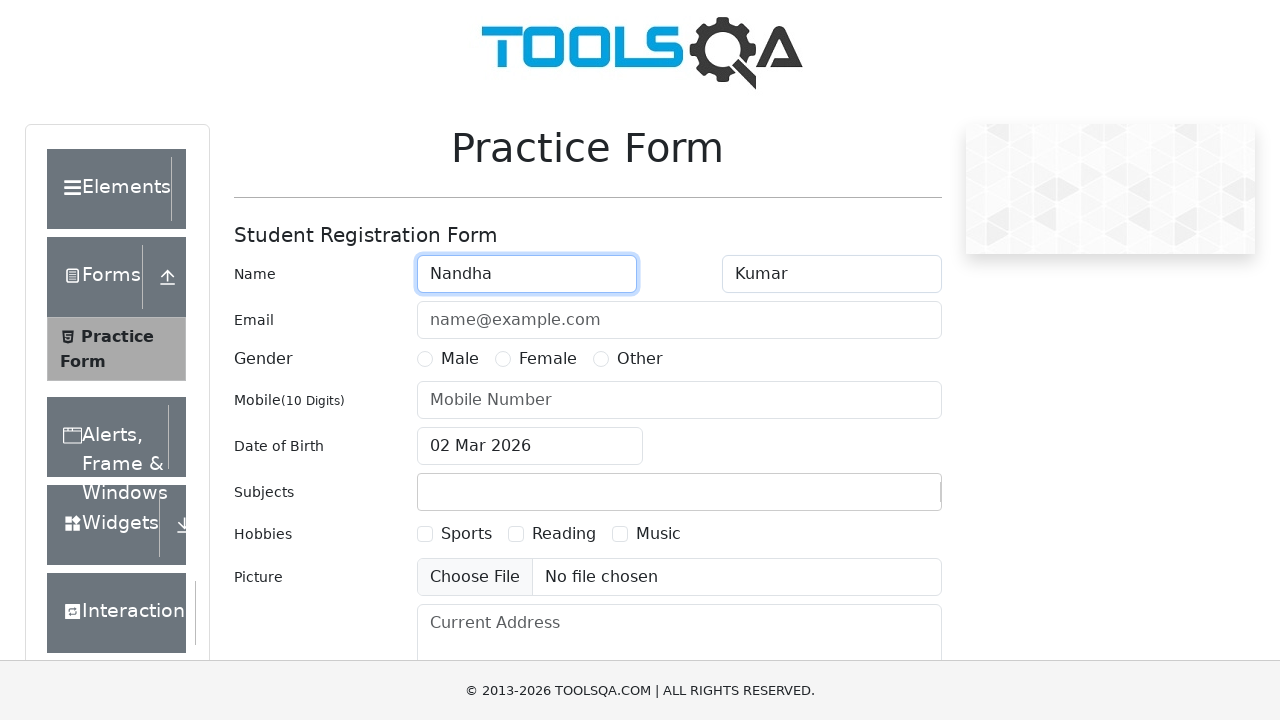

Filled email field with 'NandhaKumar@gmail.com' on #userEmail
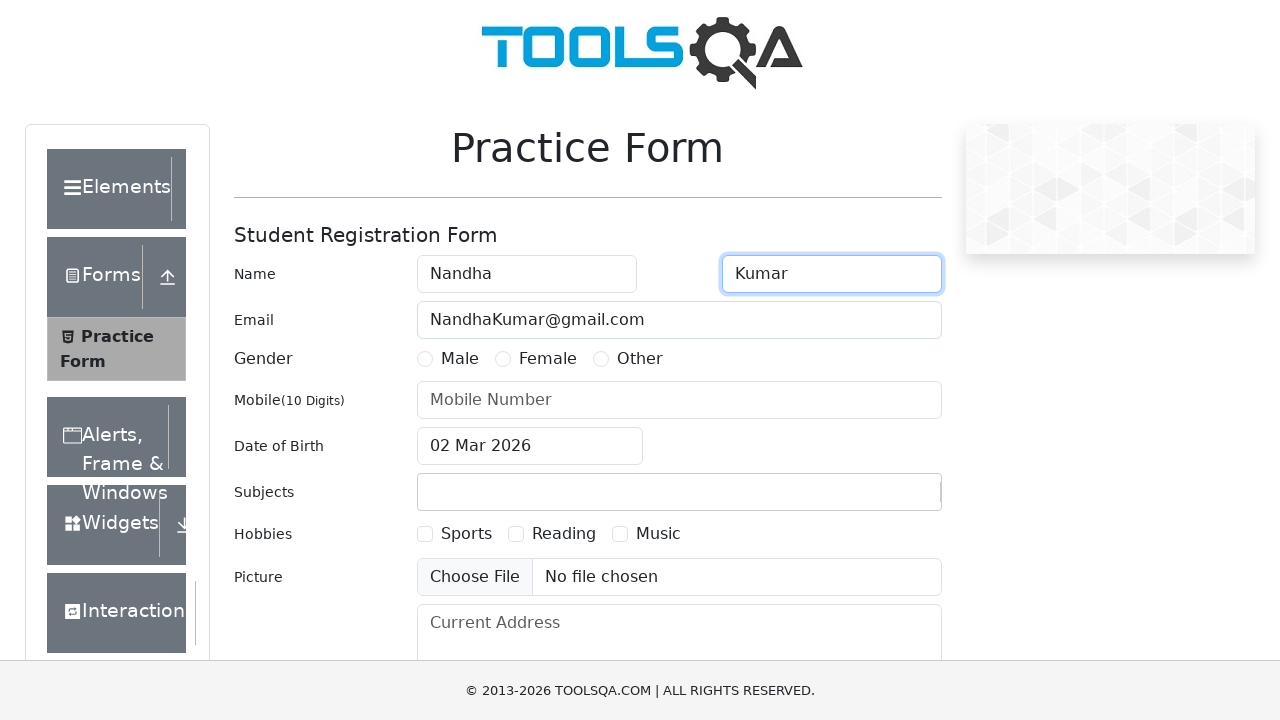

Selected gender as 'Male' at (460, 359) on label:text('Male')
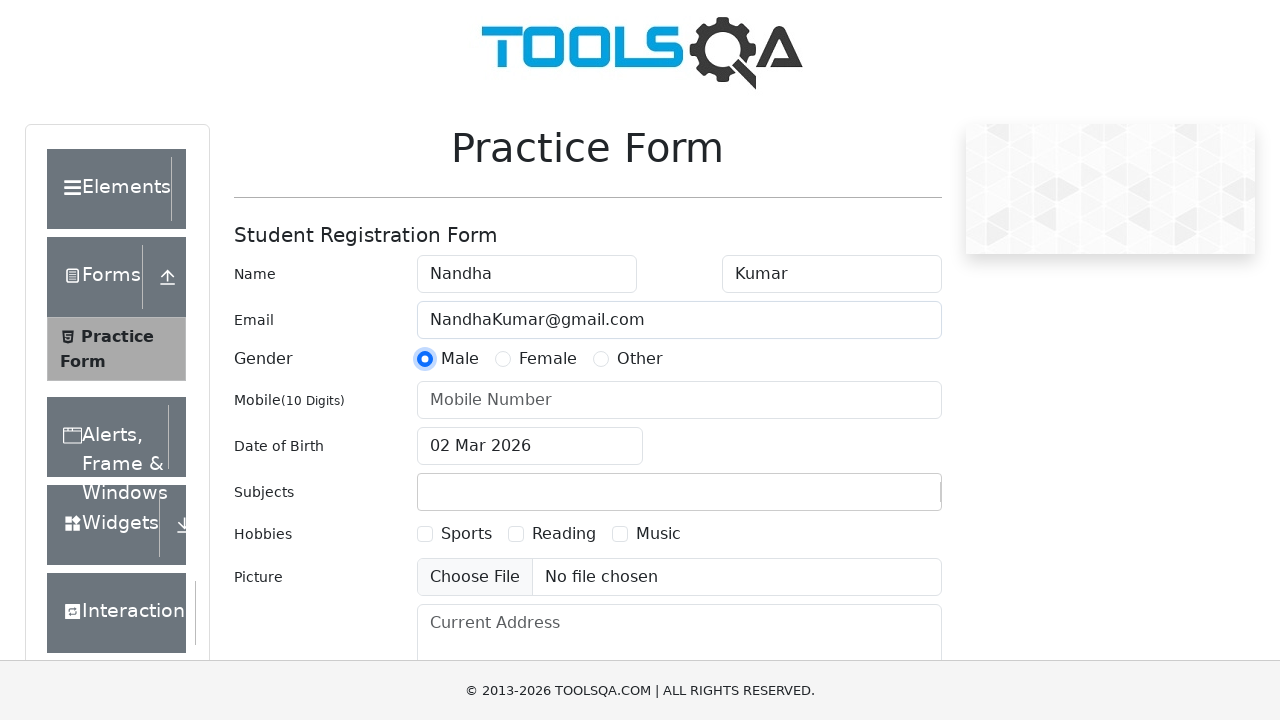

Filled phone number field with '9786560098' on #userNumber
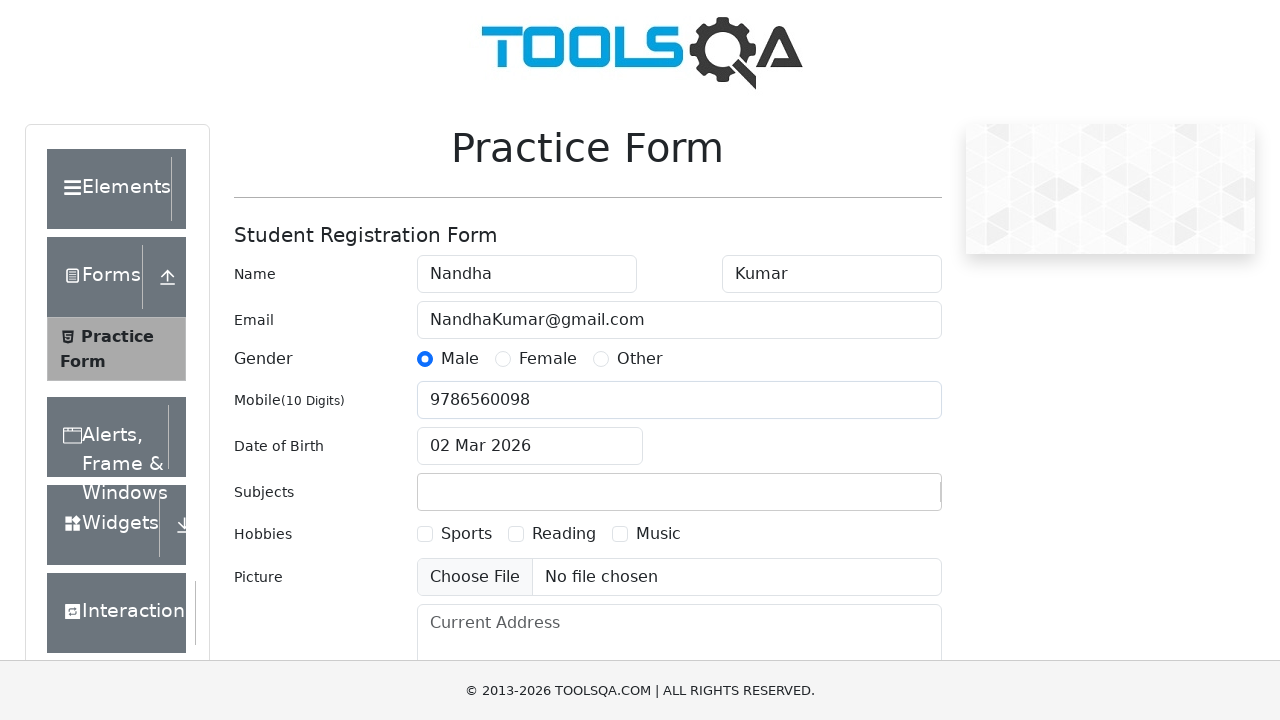

Clicked date of birth input to open date picker at (530, 446) on #dateOfBirthInput
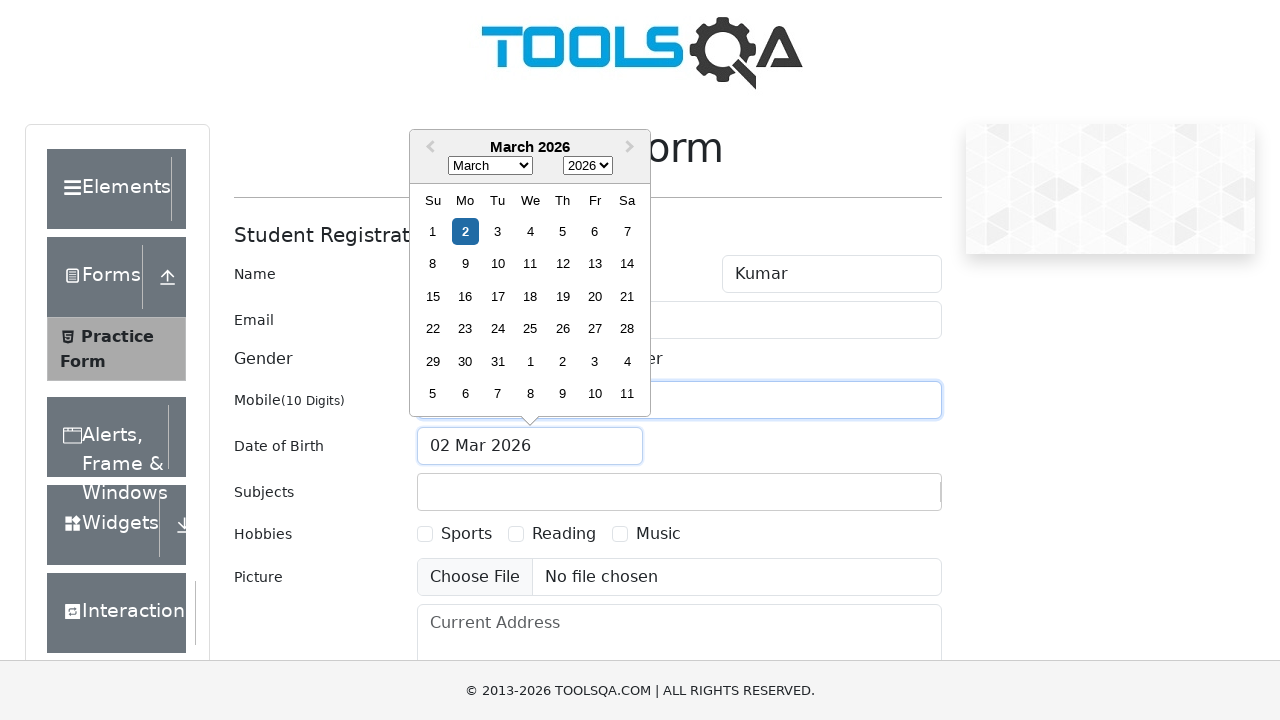

Clicked next button to navigate to next month in date picker at (632, 148) on button.react-datepicker__navigation--next
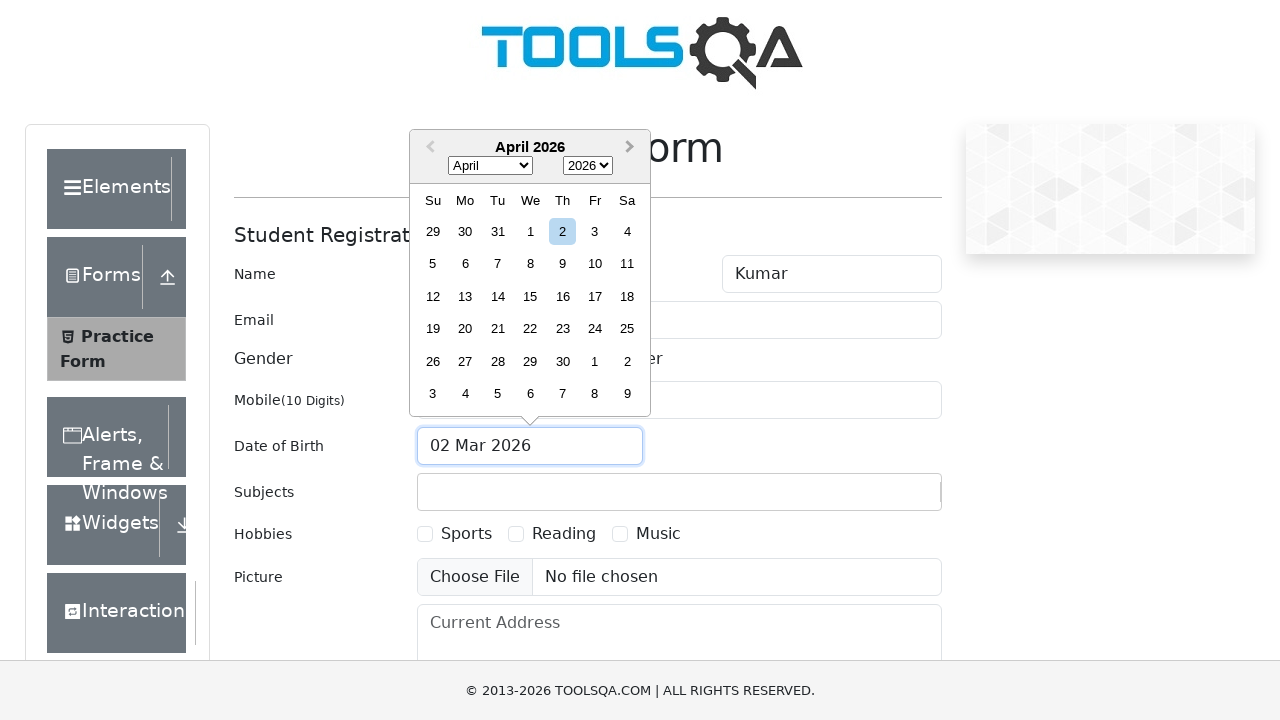

Selected day 6 from date picker at (465, 264) on .react-datepicker__day--006:not(.react-datepicker__day--outside-month)
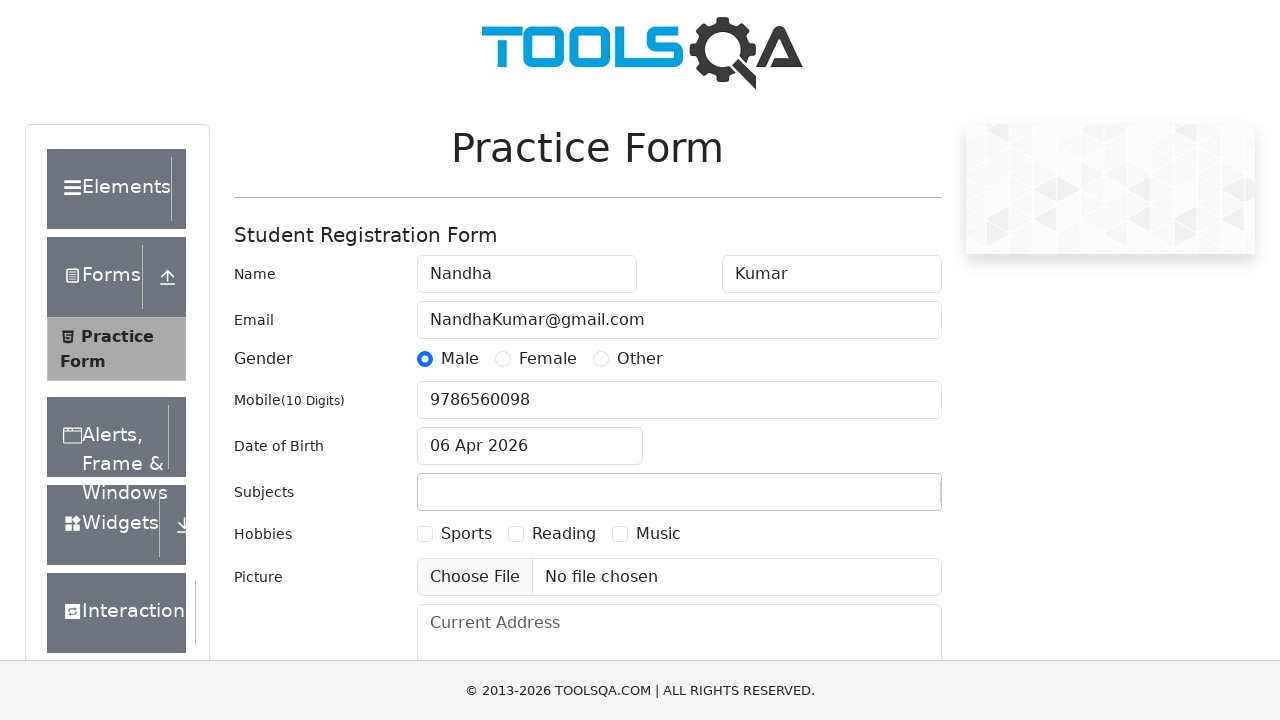

Filled current address field with 'Hi this is Gopal' on #currentAddress
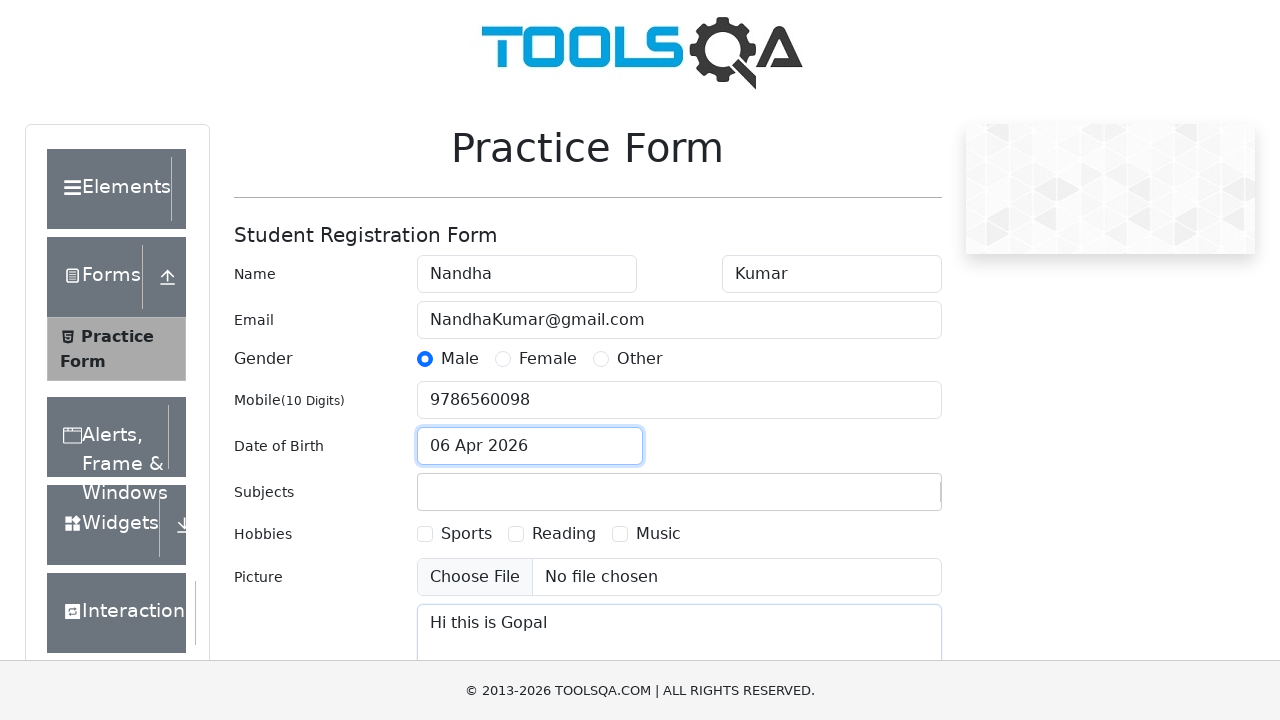

Scrolled to current address field to see submit button area
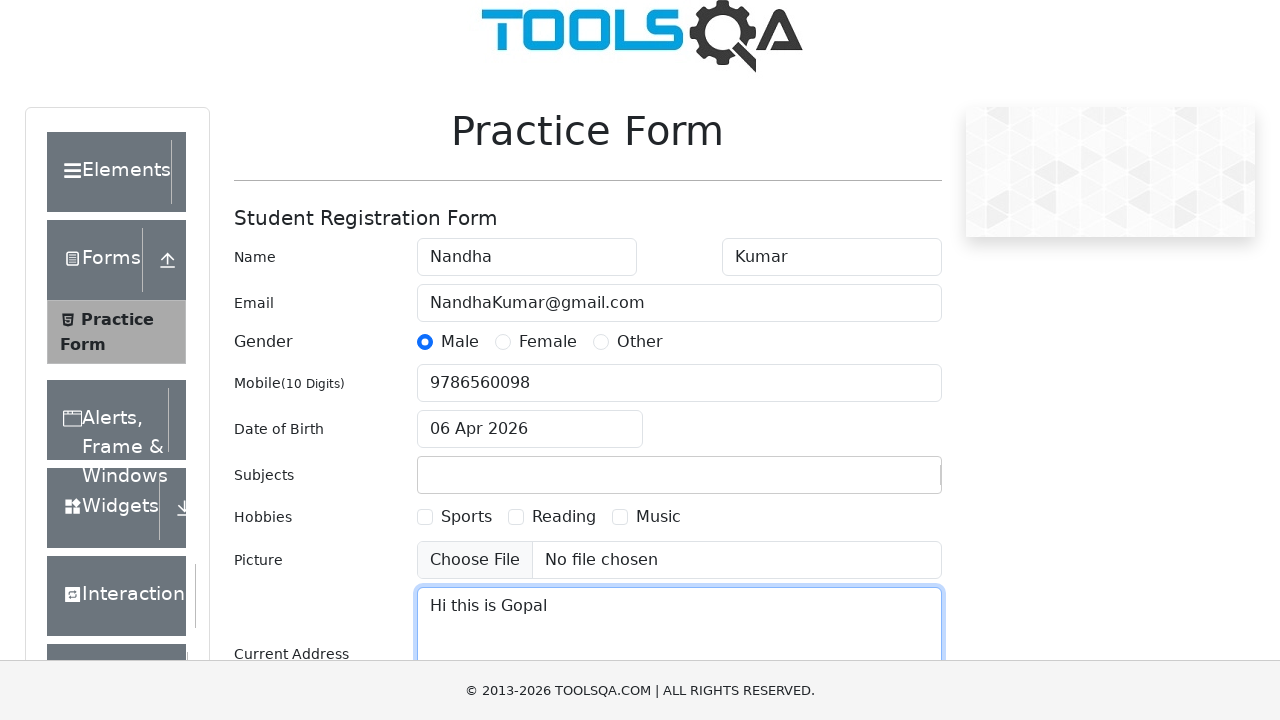

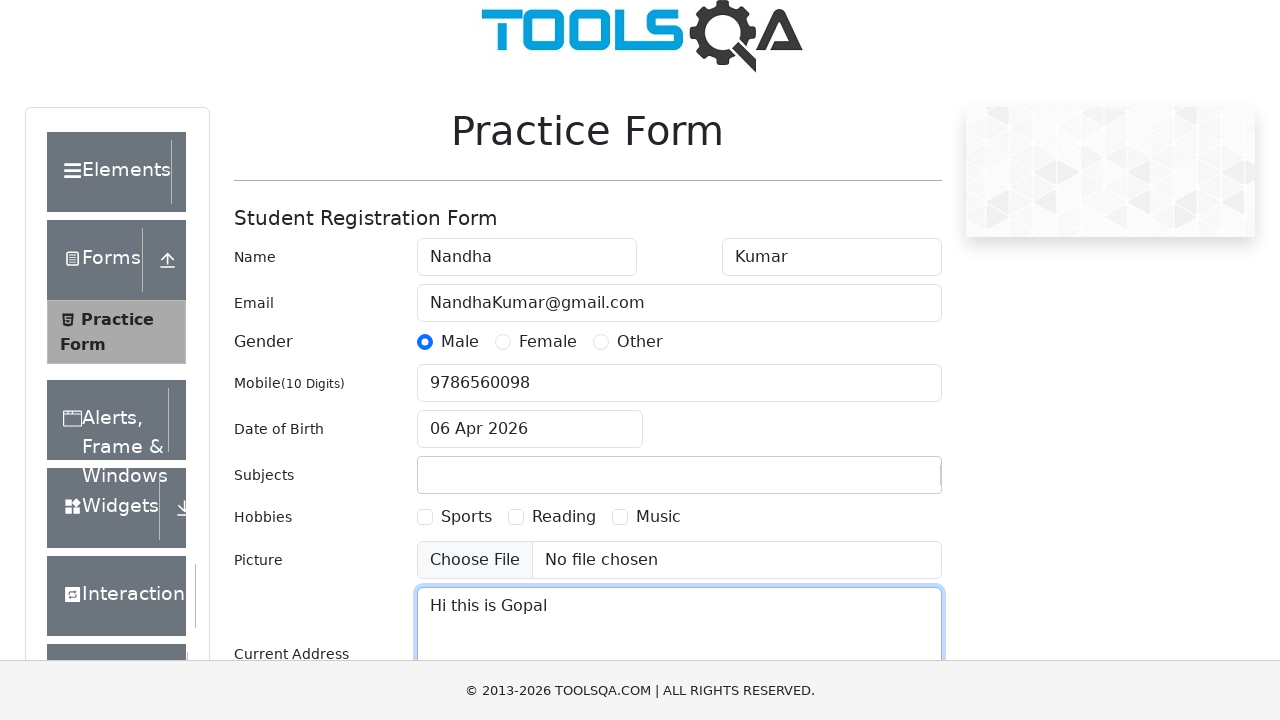